Tests checkbox interactions by conditionally checking checkboxes if they are not already selected and verifying the final state

Starting URL: https://testcenter.techproeducation.com/index.php?page=checkboxes

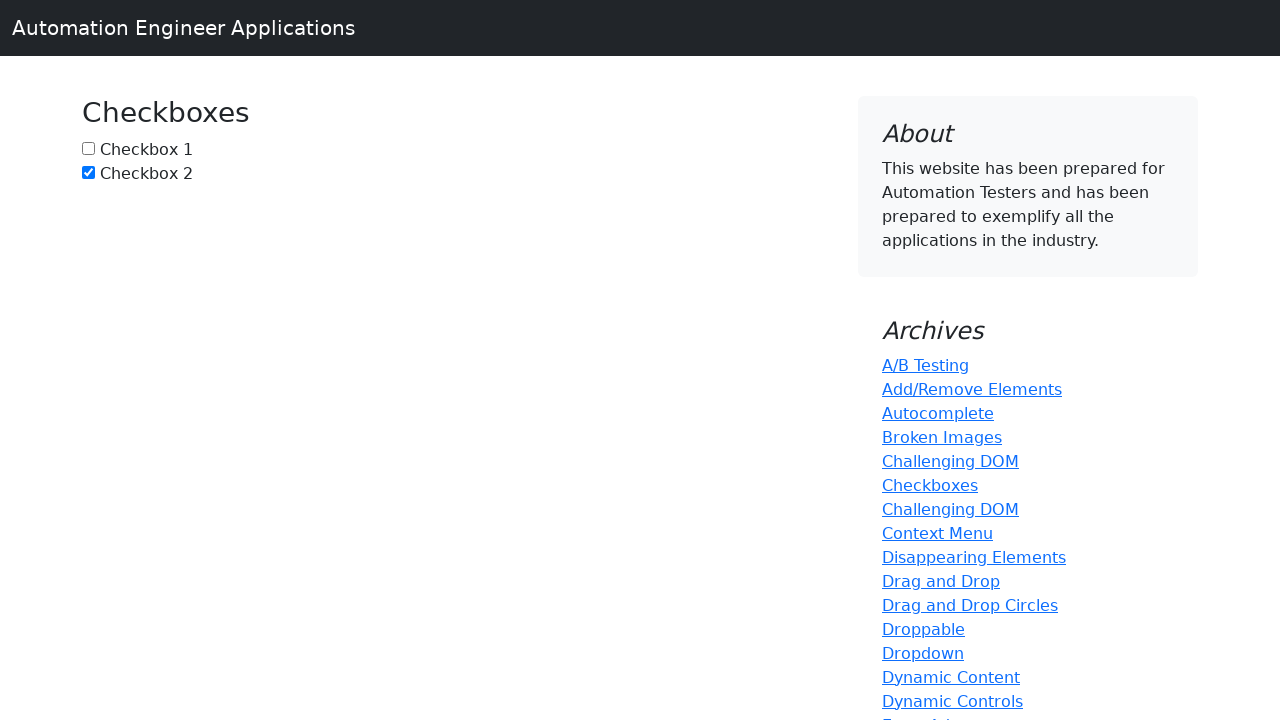

Located checkbox 1 element
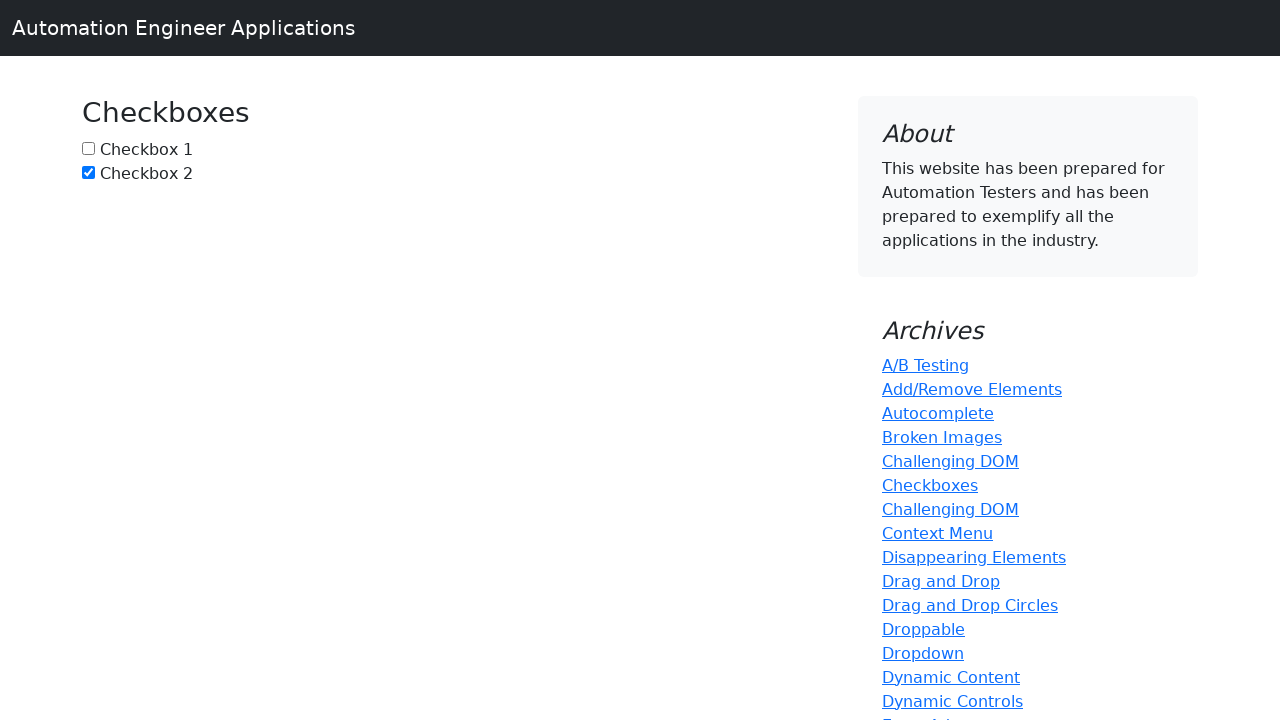

Located checkbox 2 element
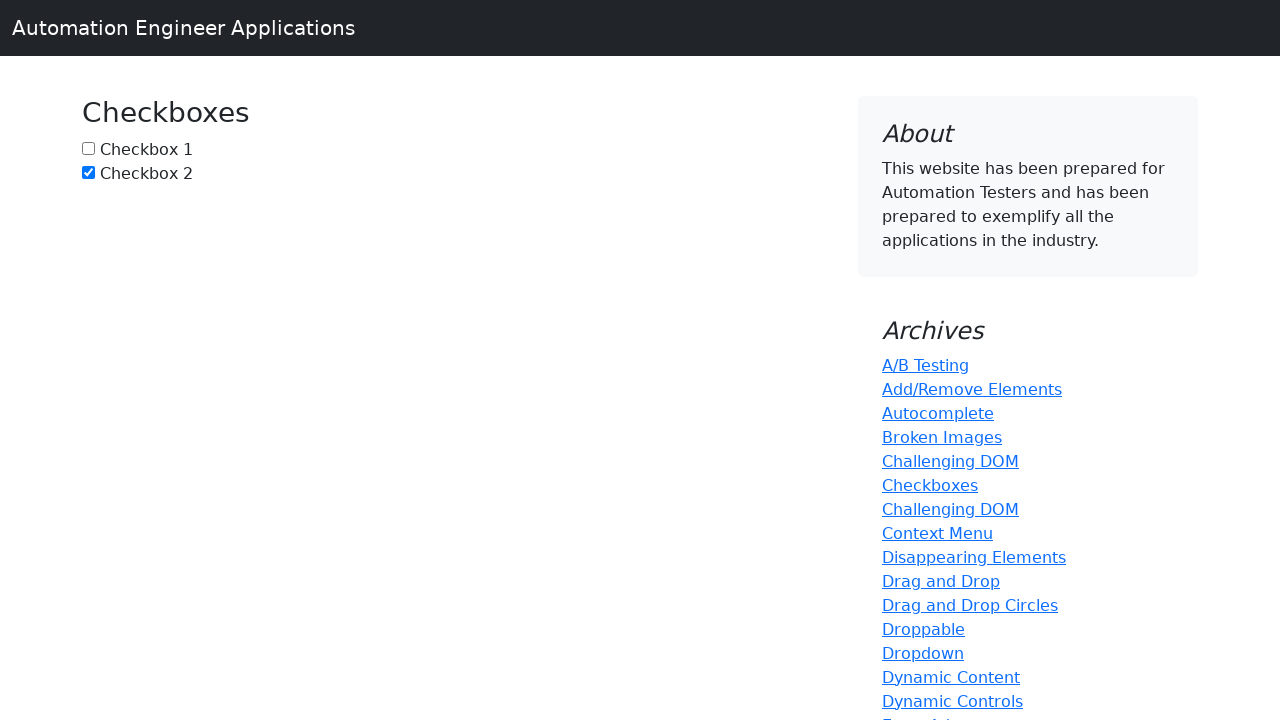

Checked if checkbox 1 is already selected
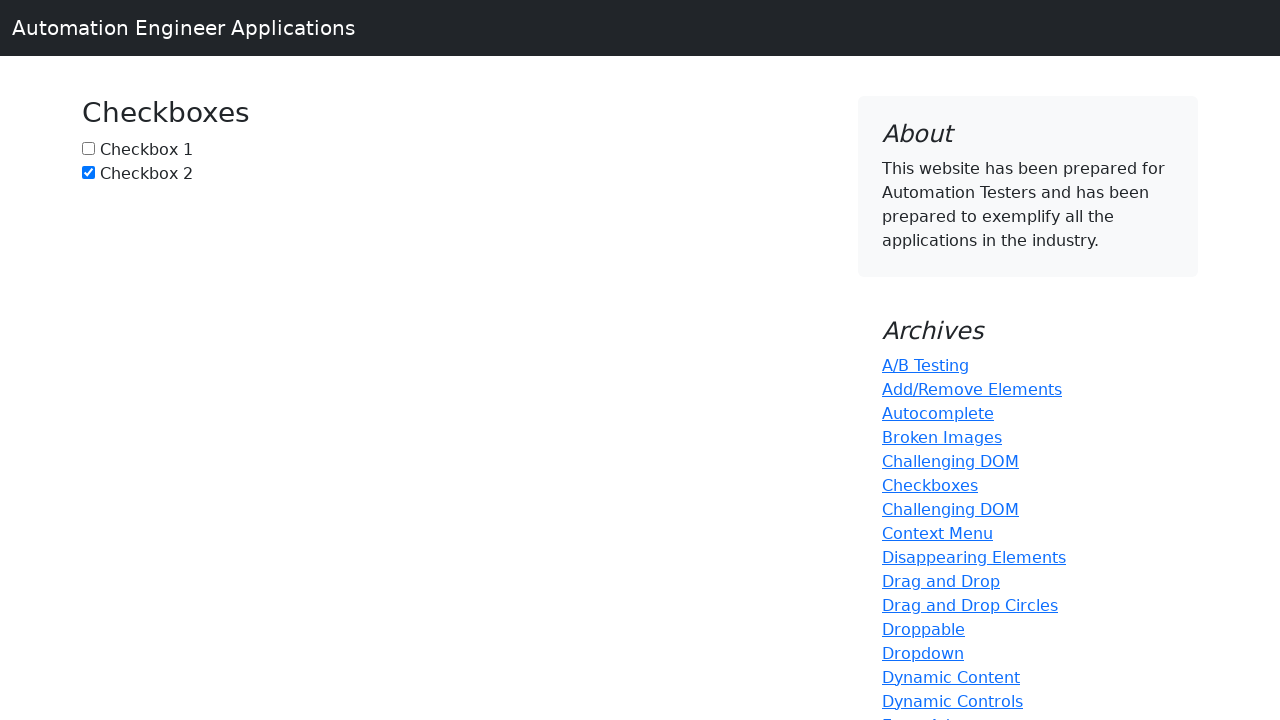

Clicked checkbox 1 to select it at (88, 148) on #box1
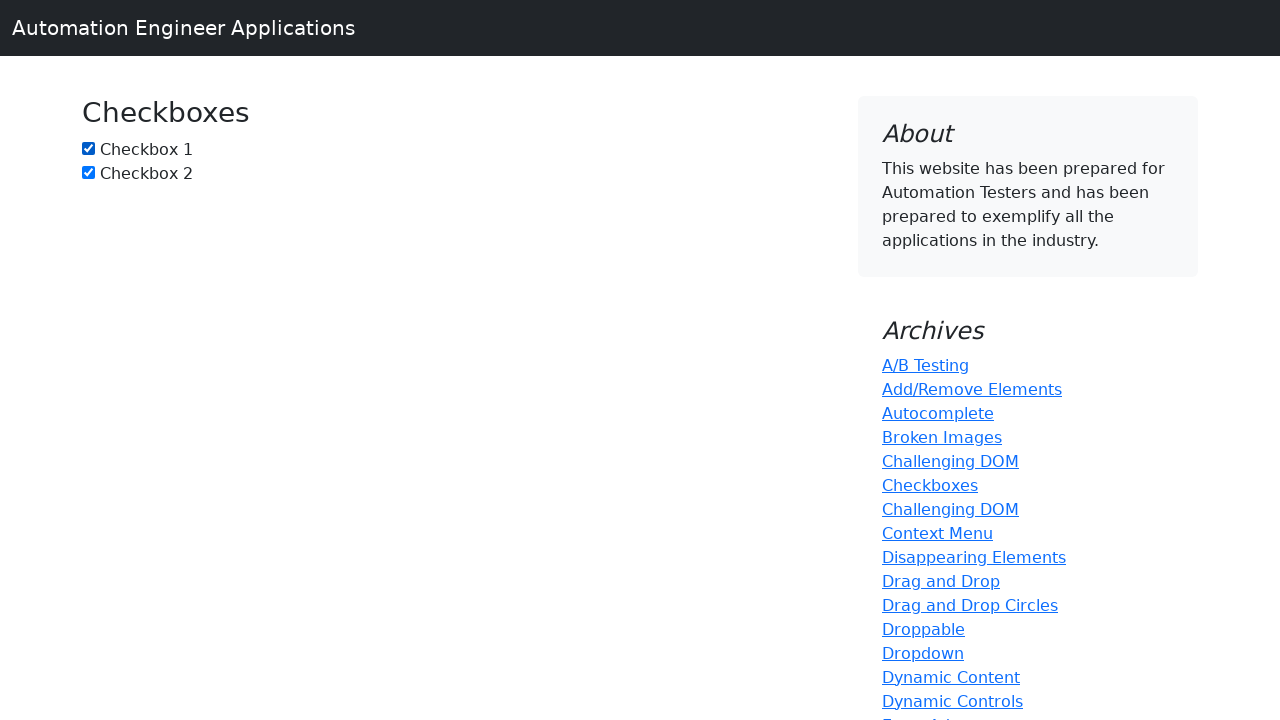

Checkbox 2 is already selected, skipping click
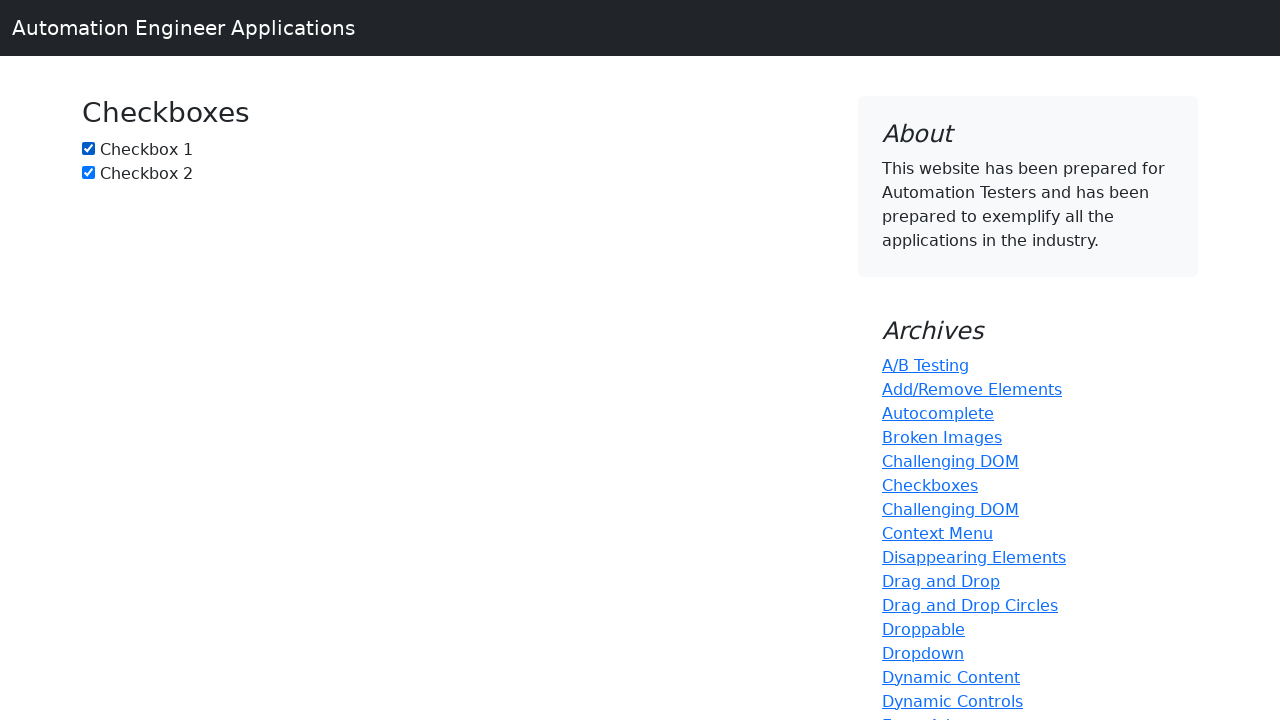

Verified that checkbox 1 is checked
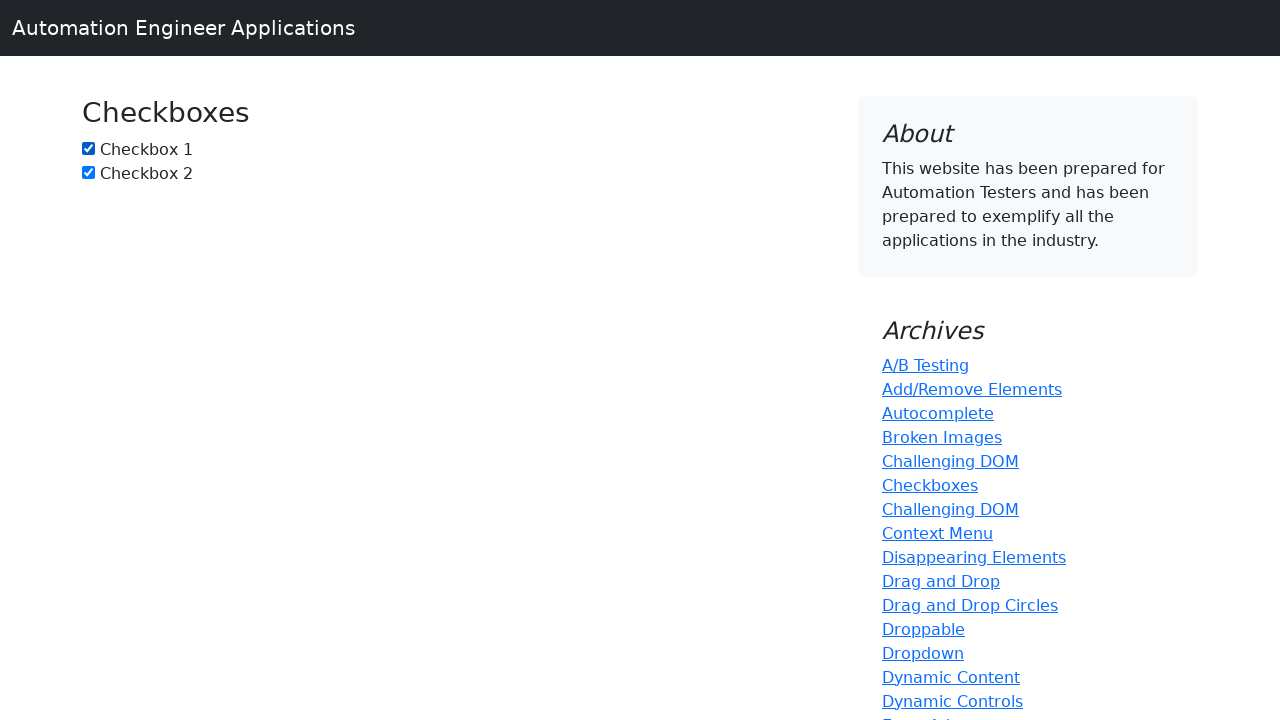

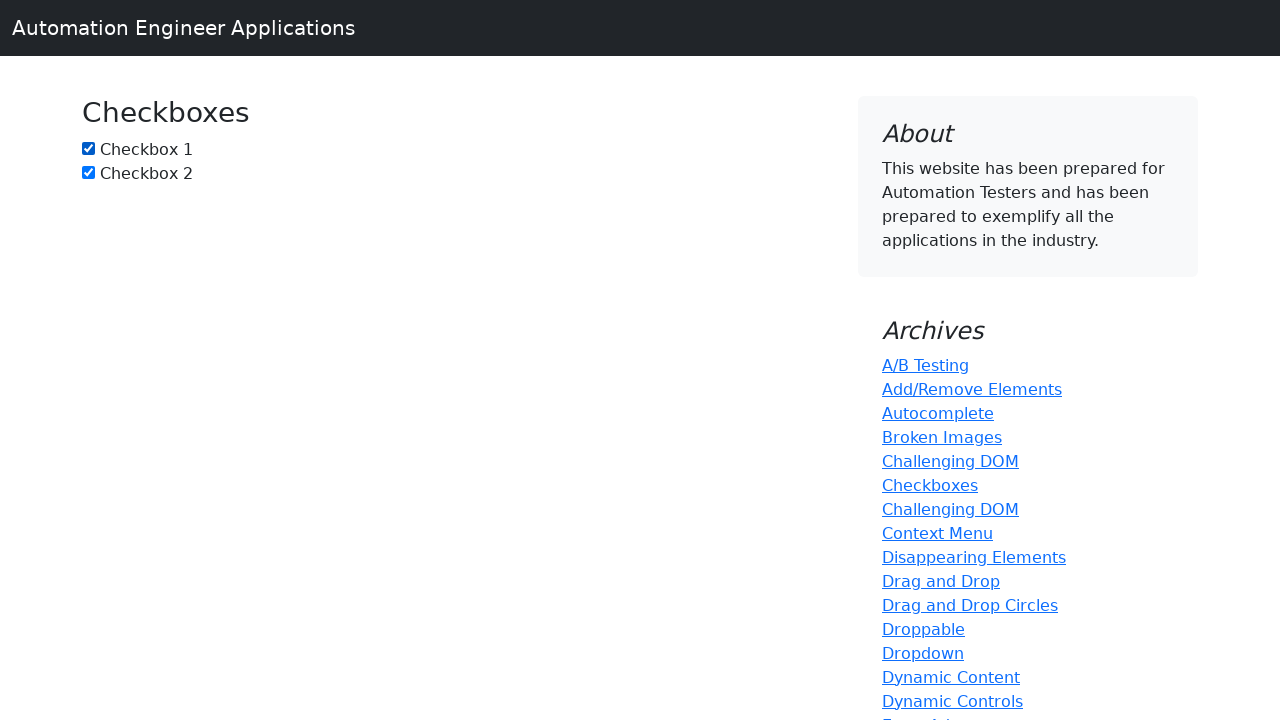